Tests clicking custom styled radio buttons using JavaScript execution

Starting URL: https://material.angular.io/components/radio/examples

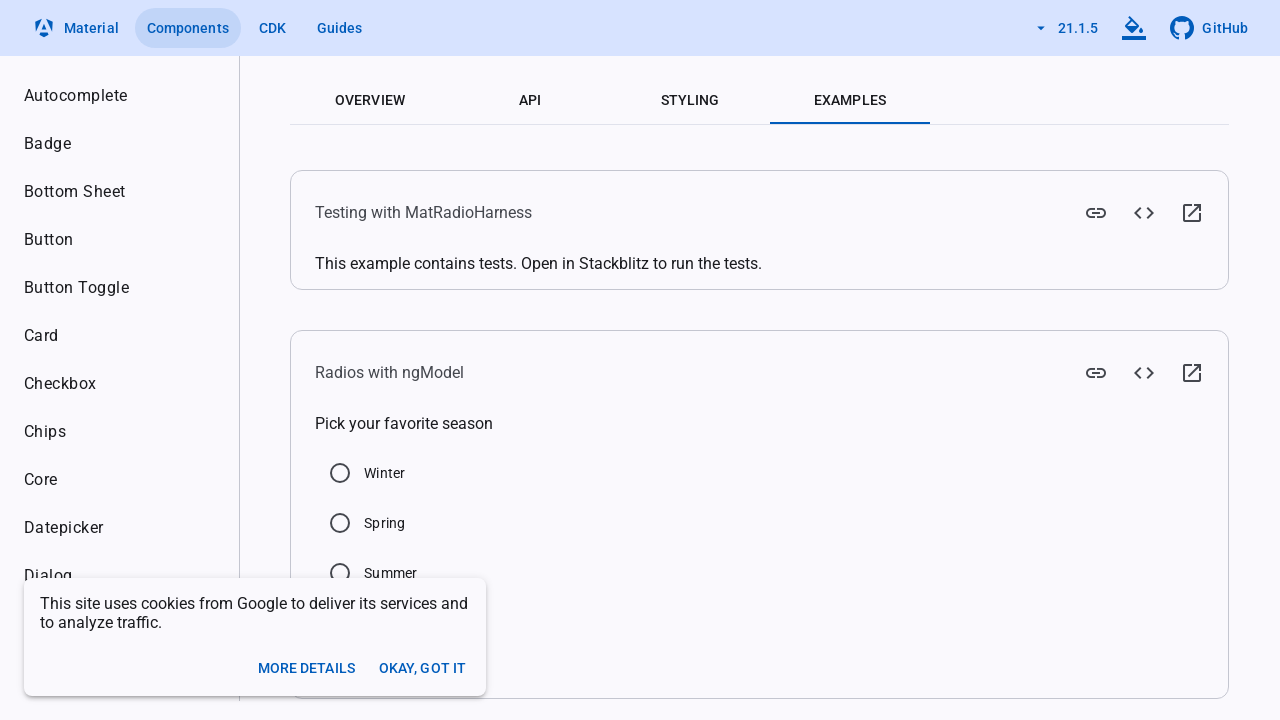

Clicked Spring radio button using JavaScript execution
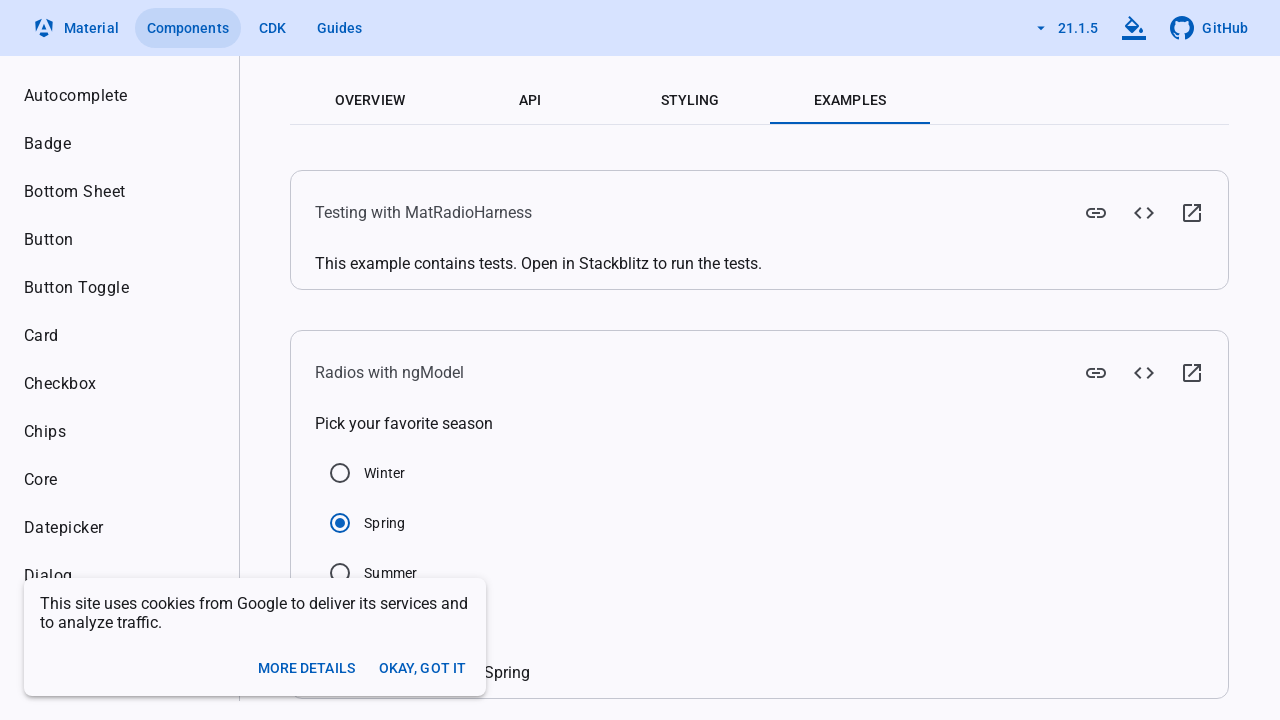

Verified Spring radio button is checked
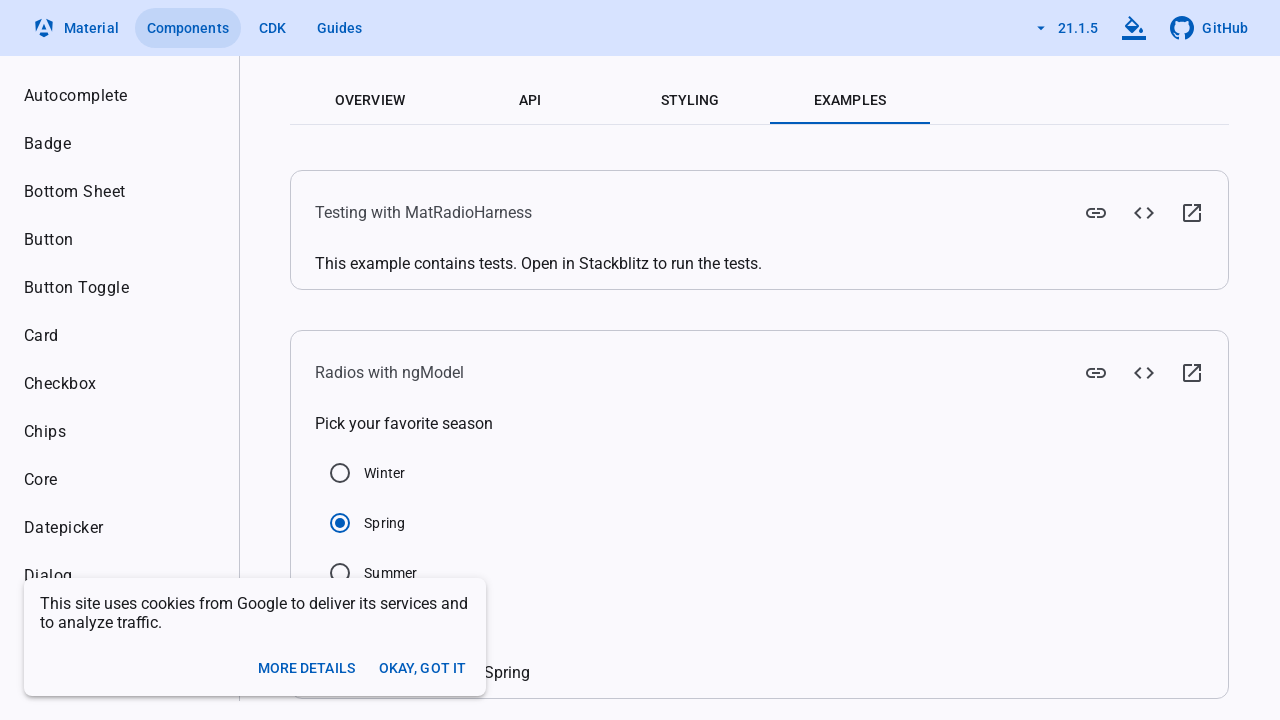

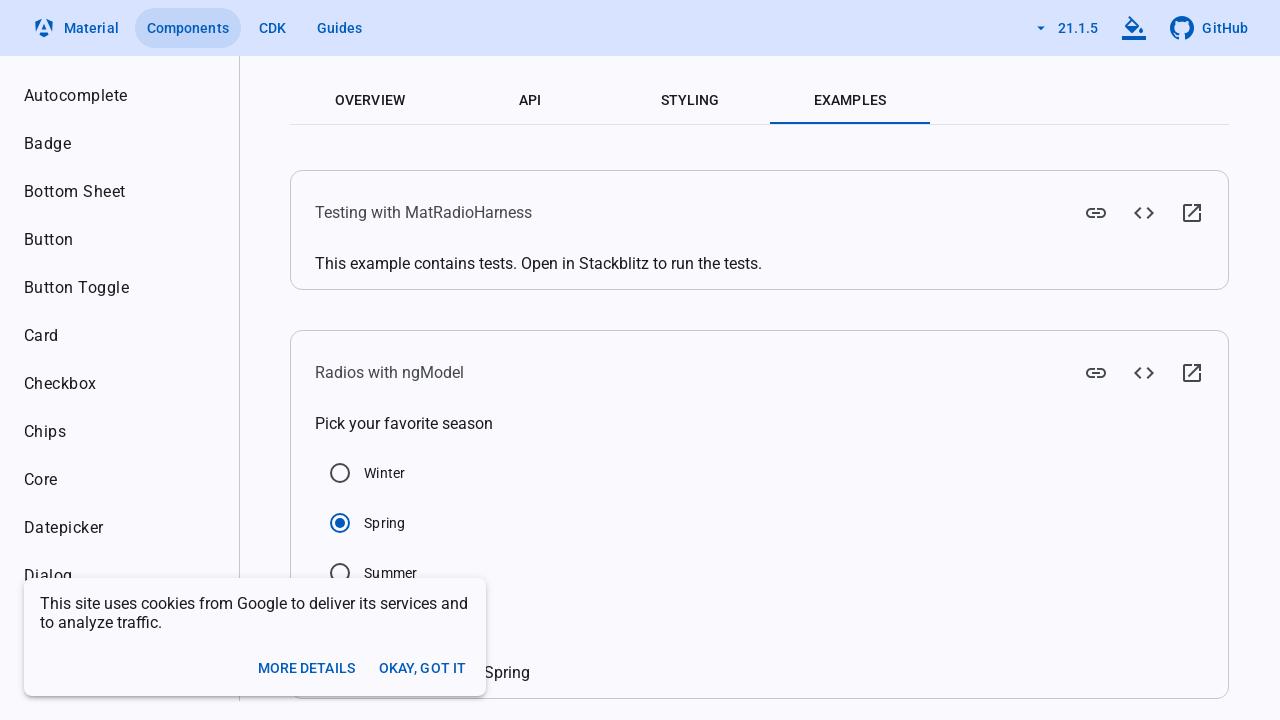